Tests radio button functionality by selecting the red color option and football sport option, then verifying both selections are active

Starting URL: https://testcenter.techproeducation.com/index.php?page=radio-buttons

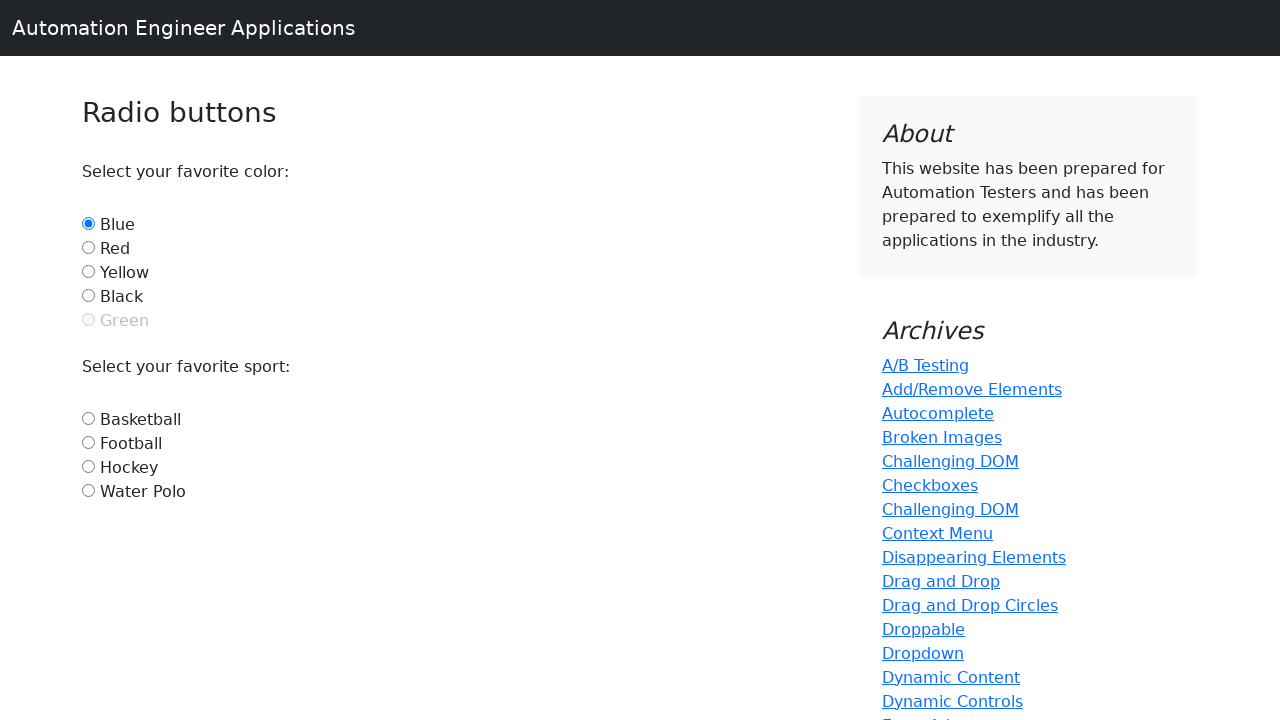

Clicked red color radio button option at (88, 247) on #red
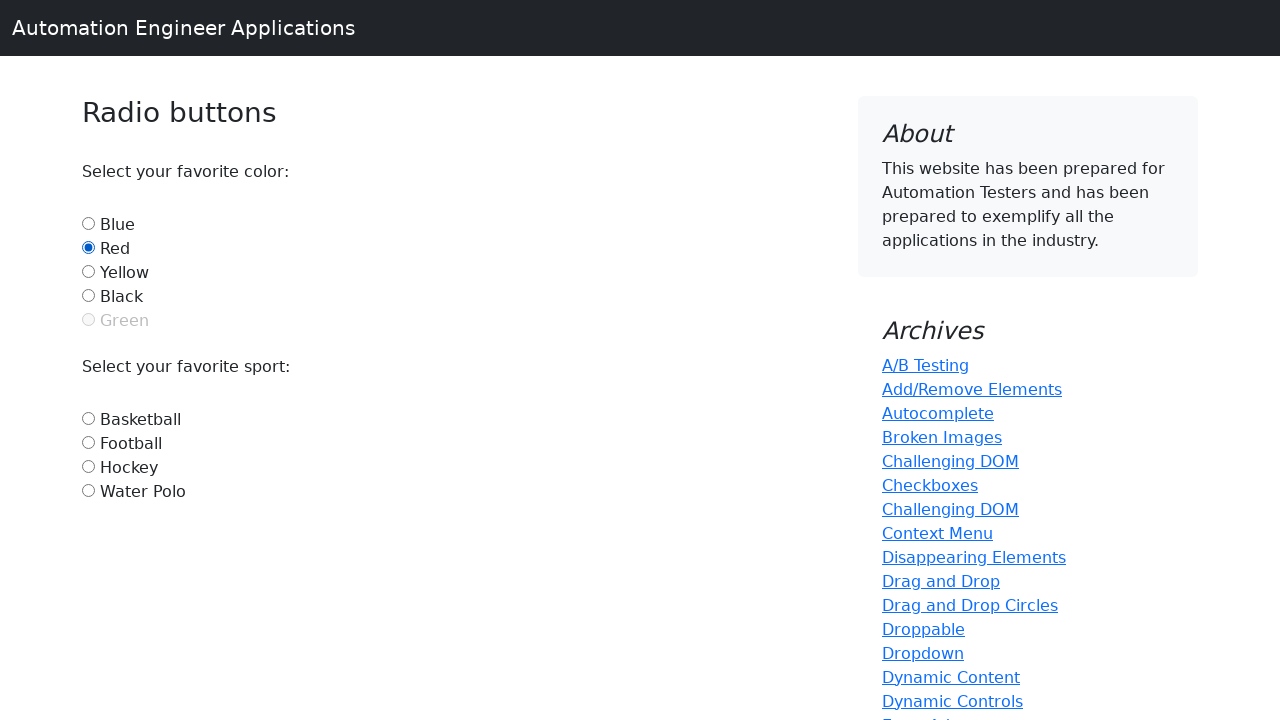

Verified red radio button is selected
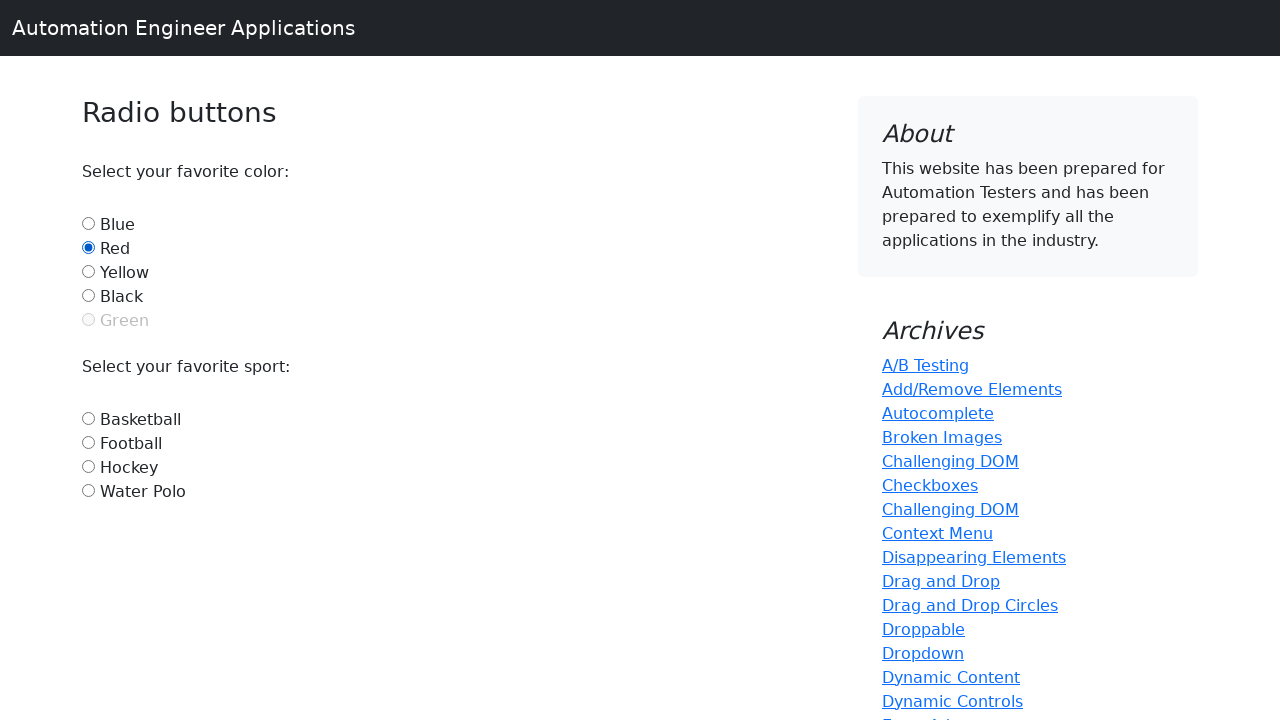

Clicked football sport radio button option at (88, 442) on #football
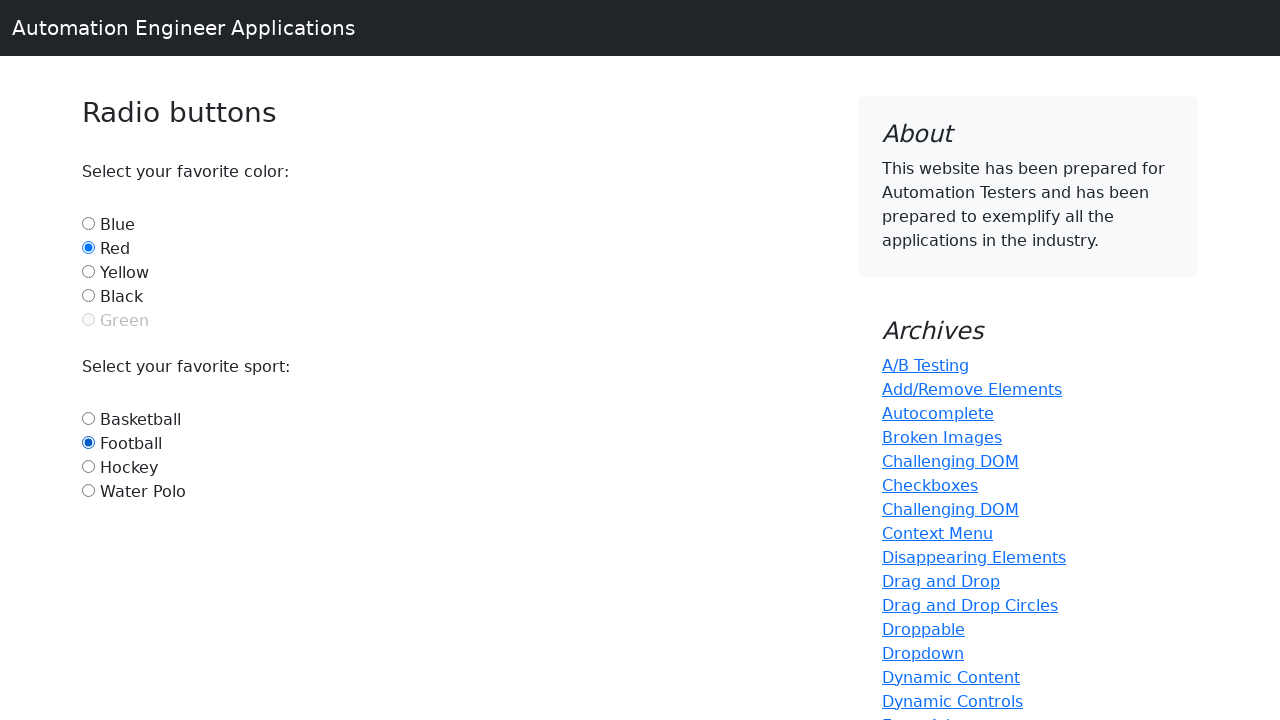

Verified football radio button is selected
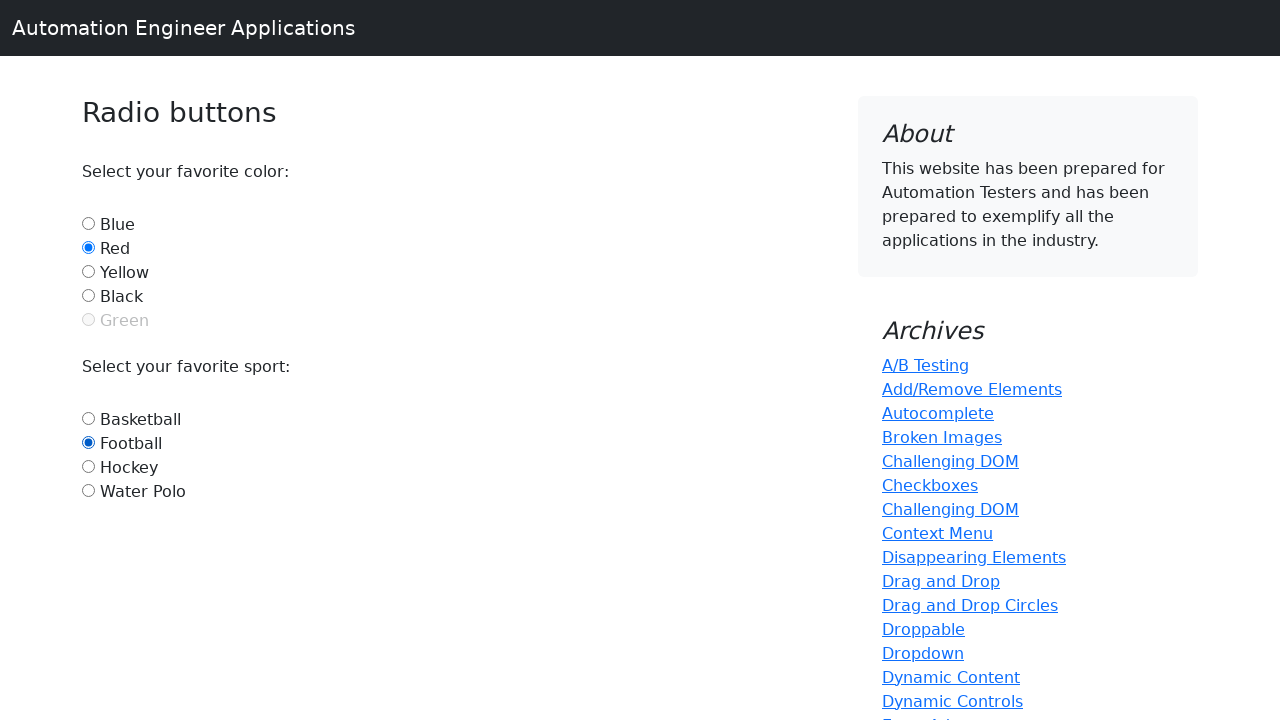

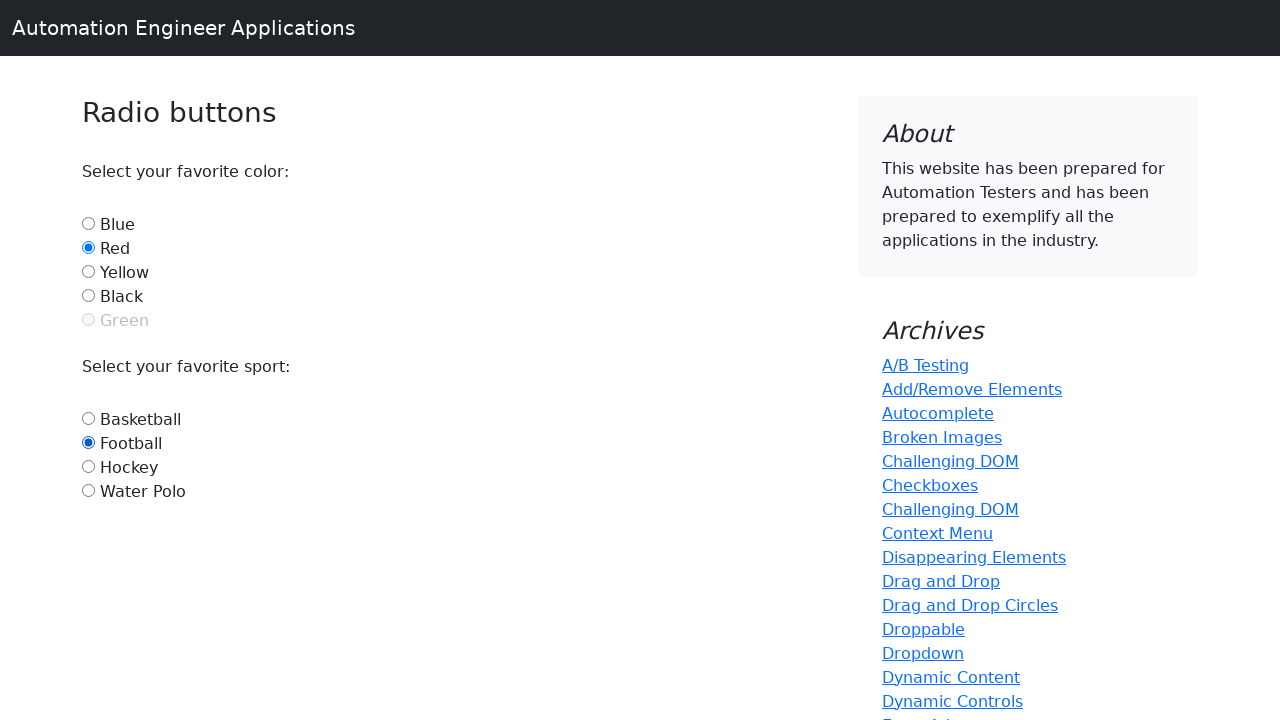